Tests the search functionality on Douban by locating the search input field and entering a search query

Starting URL: https://www.douban.com

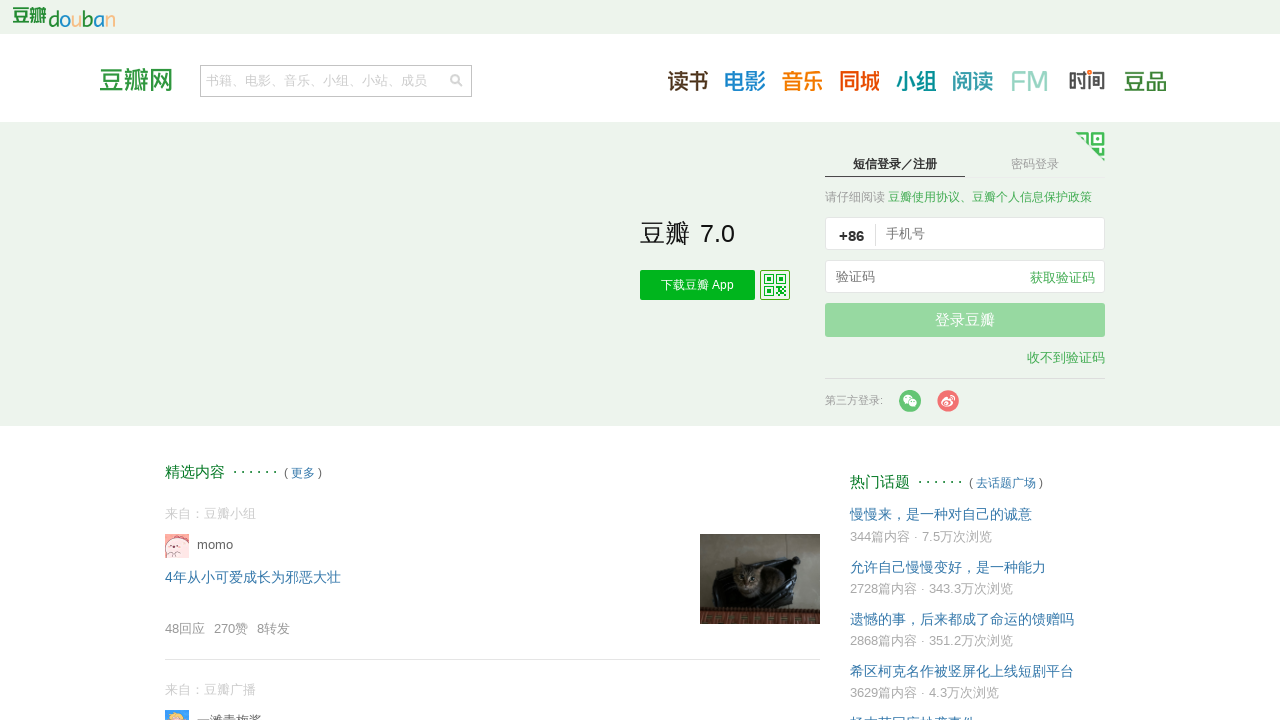

Filled search input field with '王者荣耀' on Douban on input[name='q']
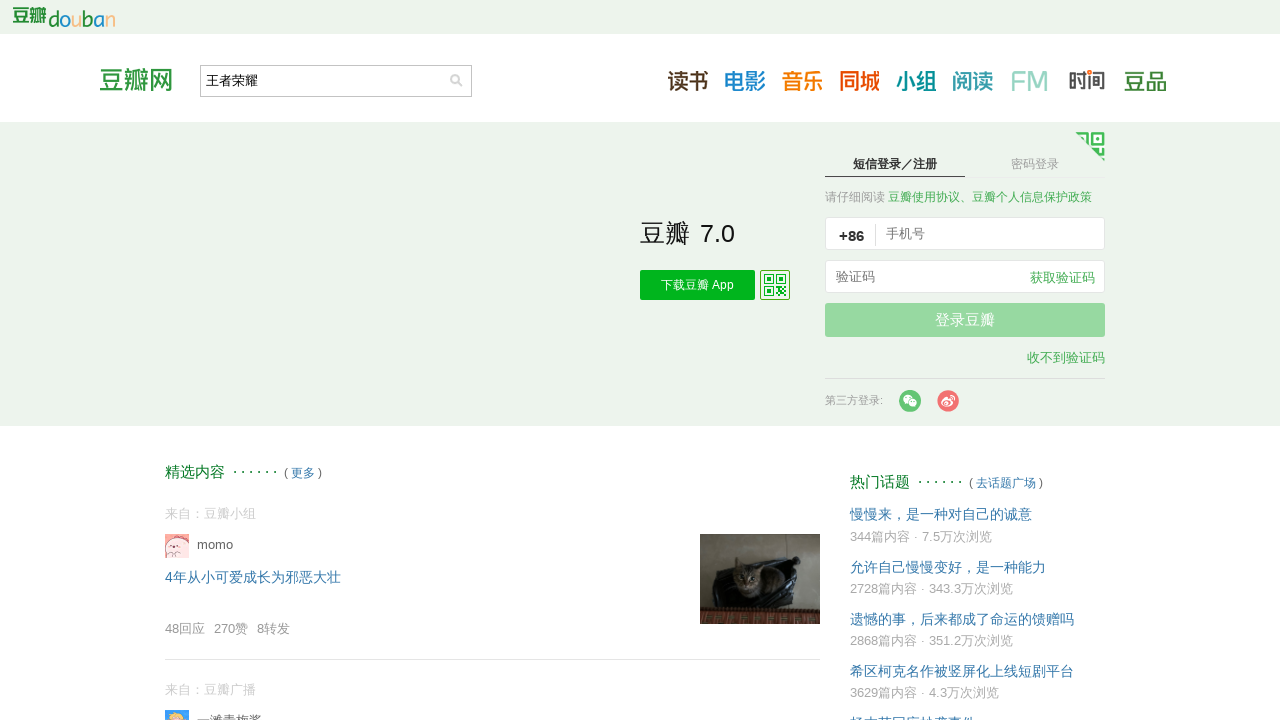

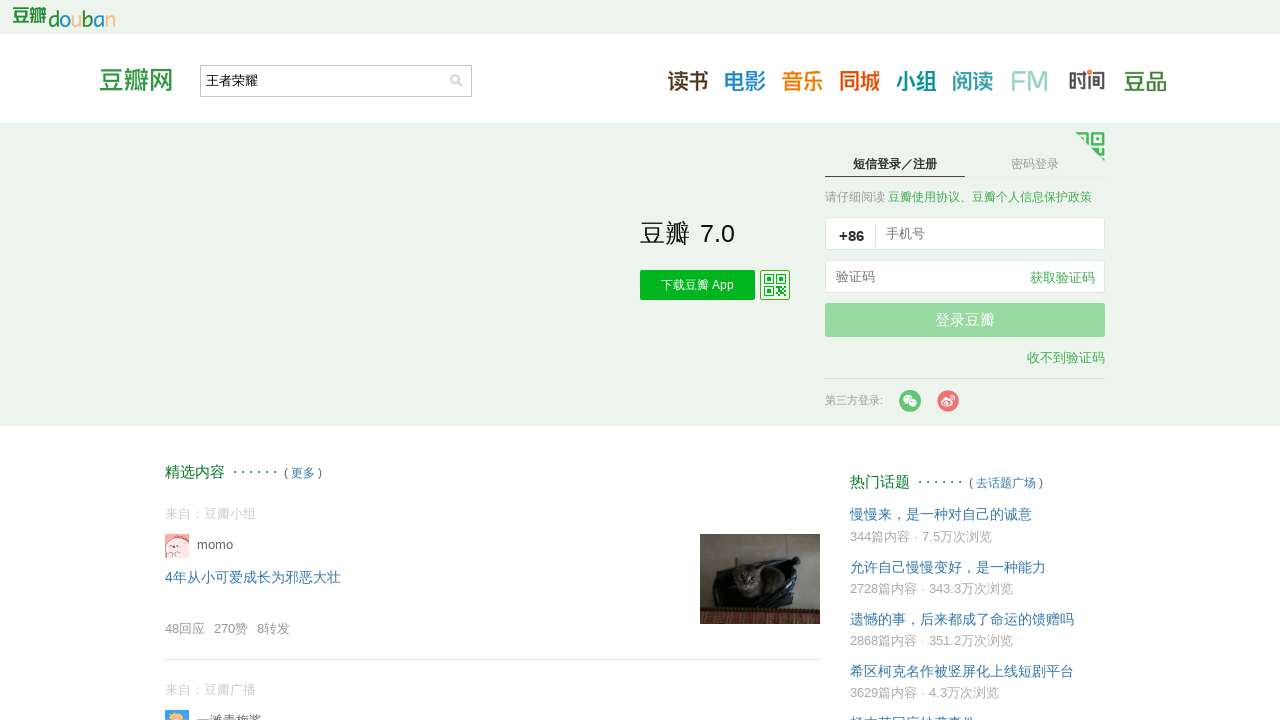